Tests file upload functionality by navigating to the File Upload page and uploading a sample file

Starting URL: https://the-internet.herokuapp.com/

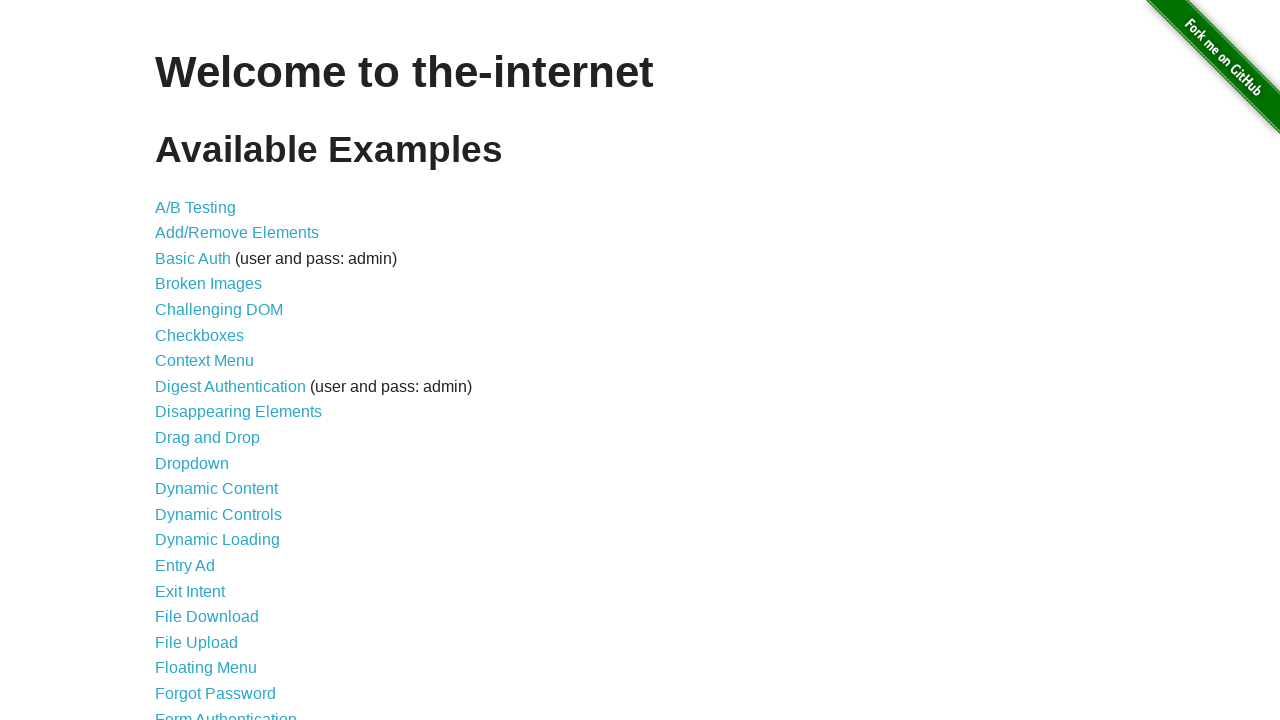

Clicked link to navigate to File Upload page at (196, 642) on a[href='/upload']
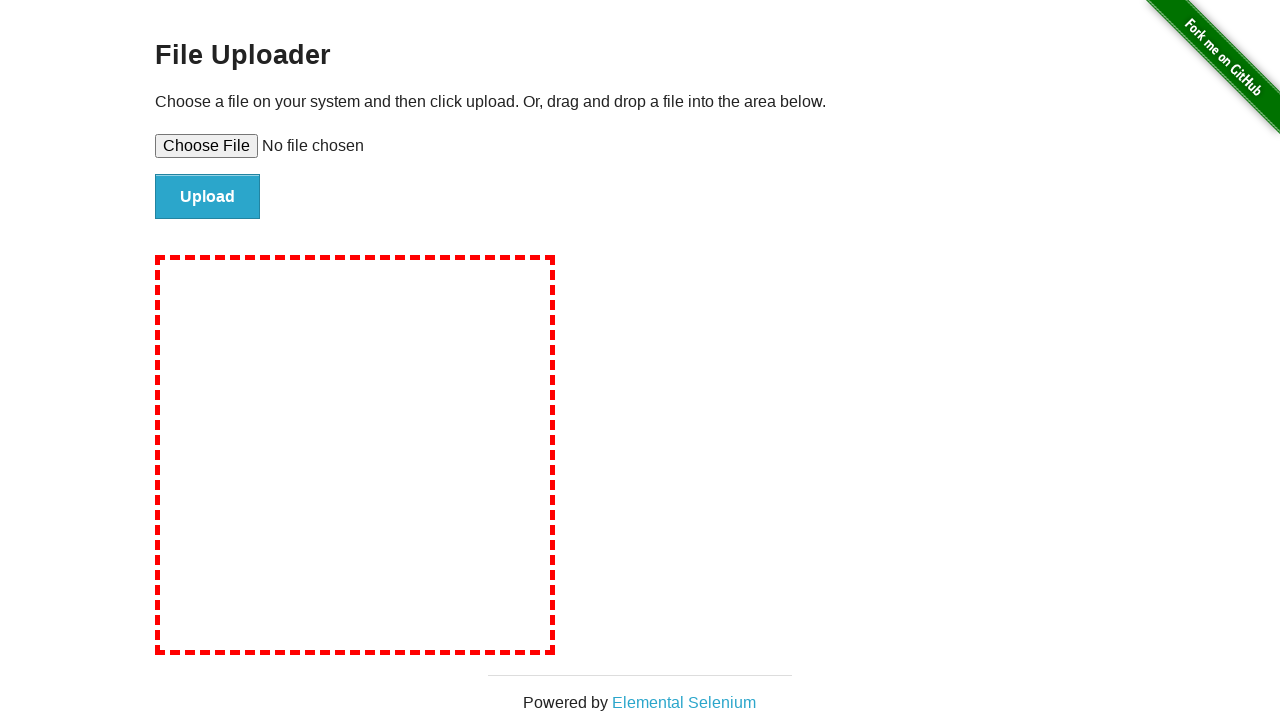

File upload form loaded
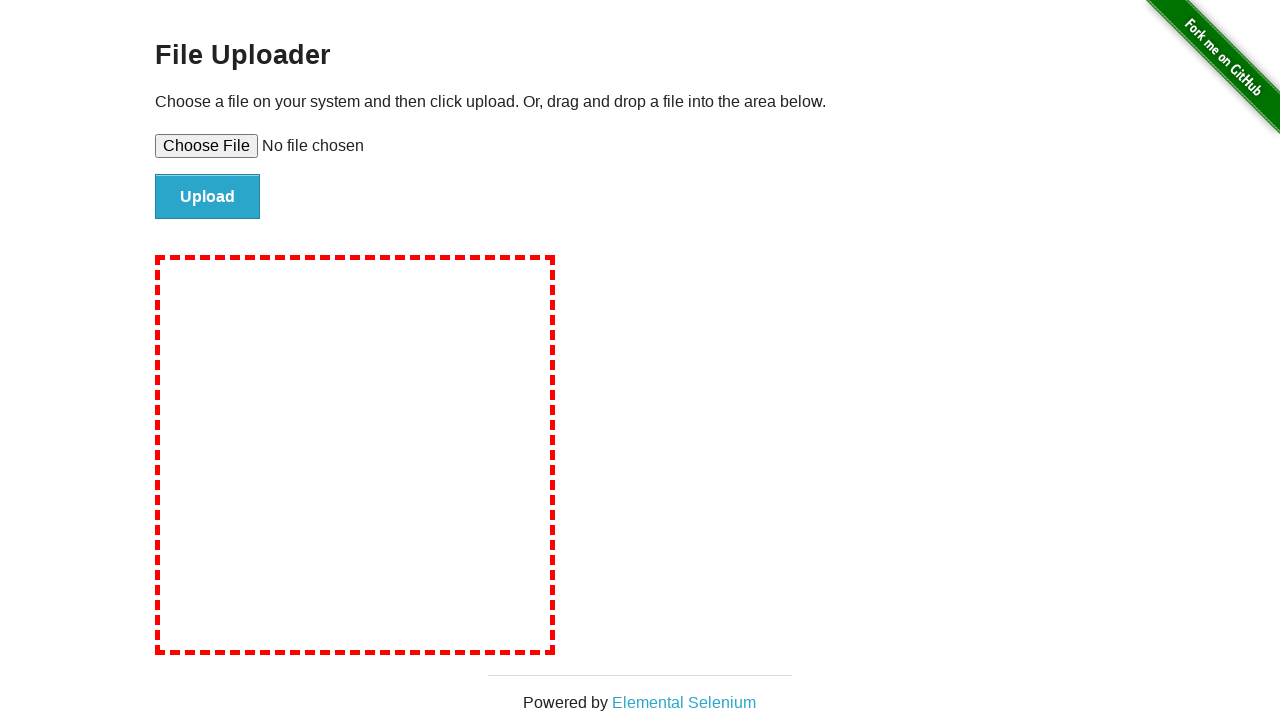

Created temporary test file with content
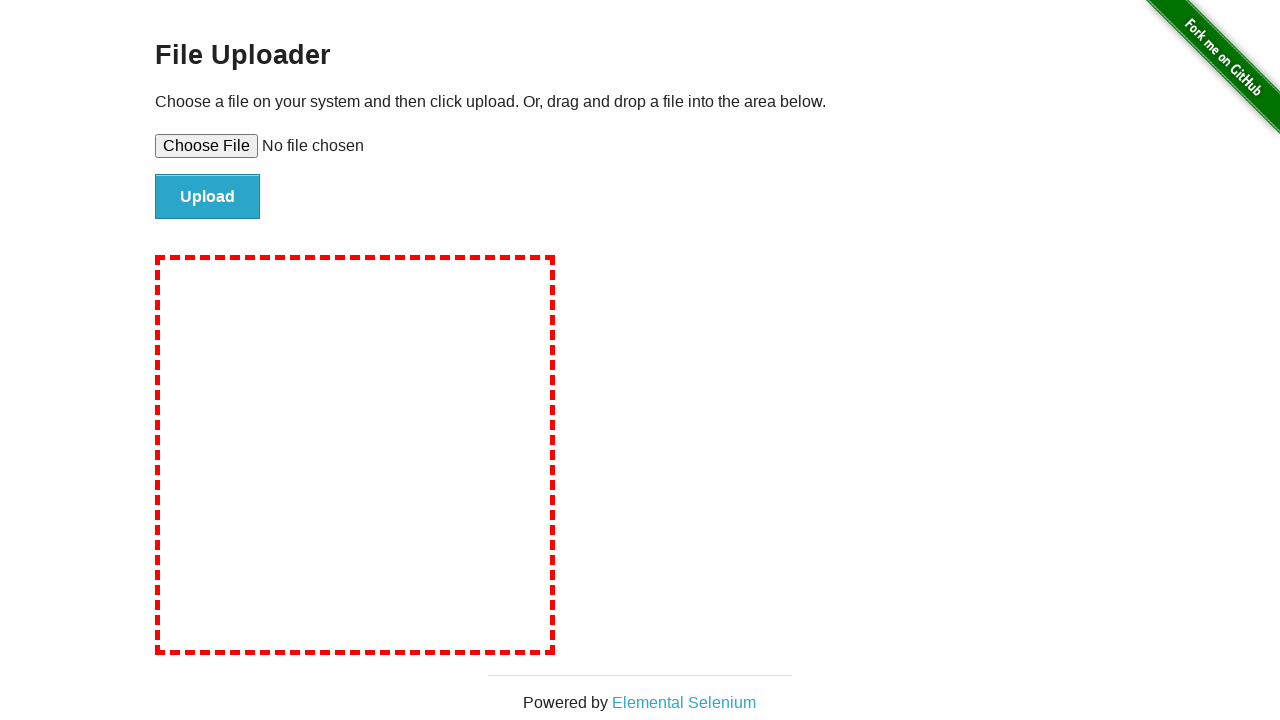

Selected test file for upload
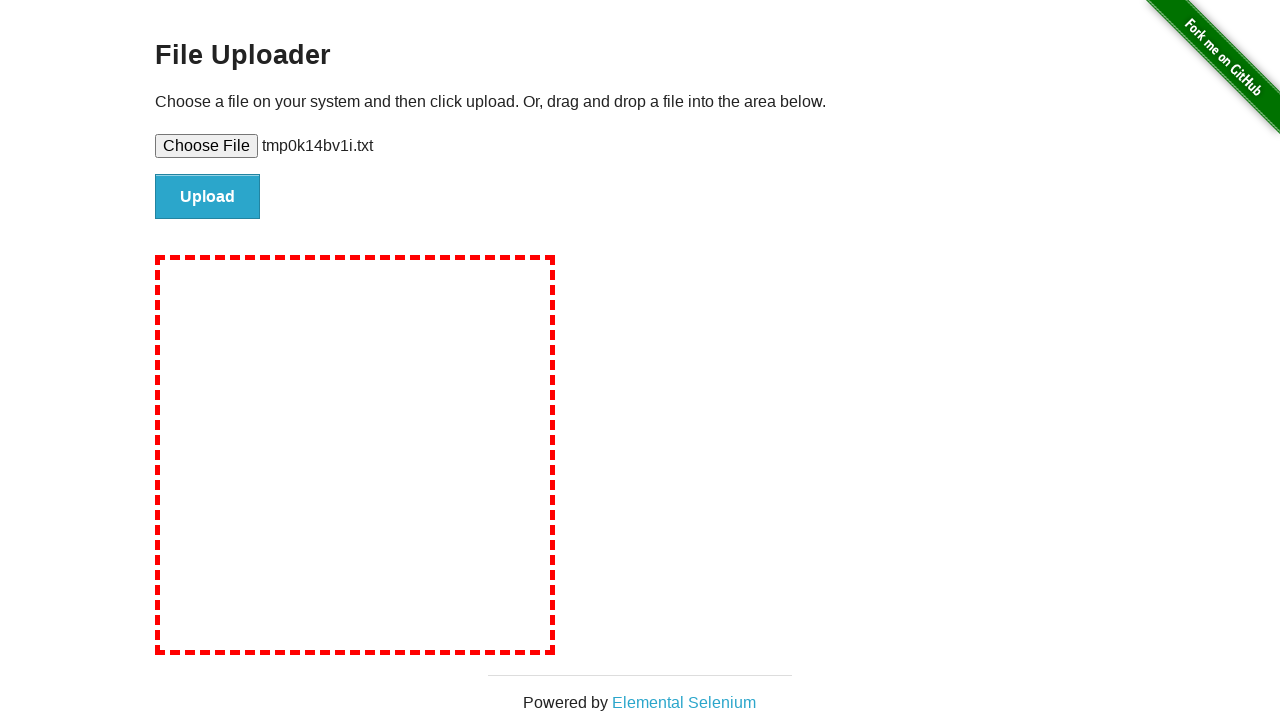

Clicked upload button to submit file at (208, 197) on #file-submit
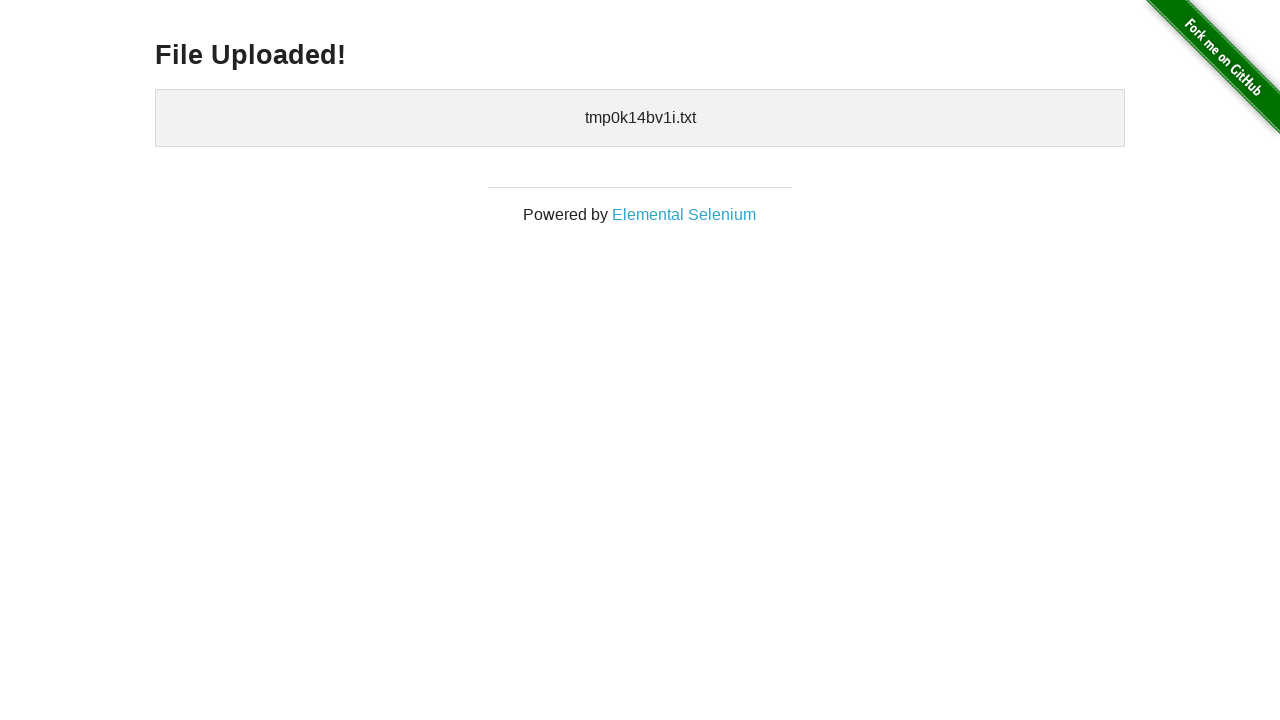

File upload completed successfully
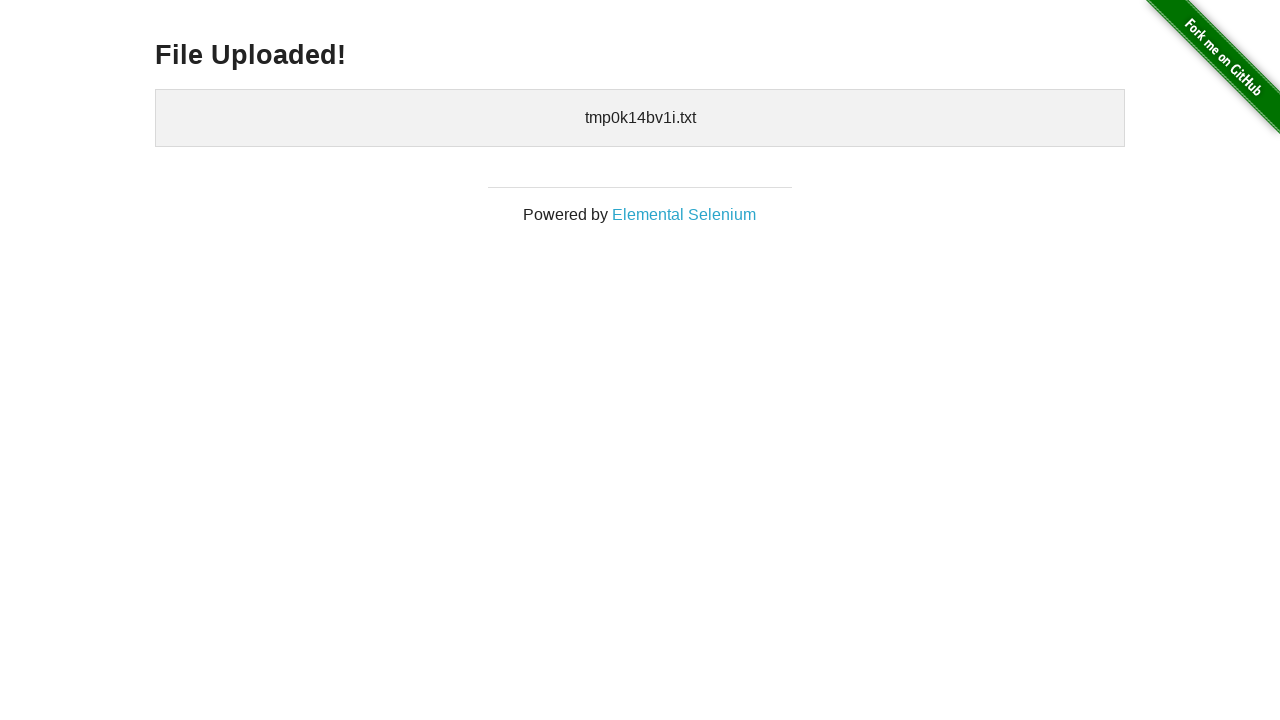

Cleaned up temporary test file
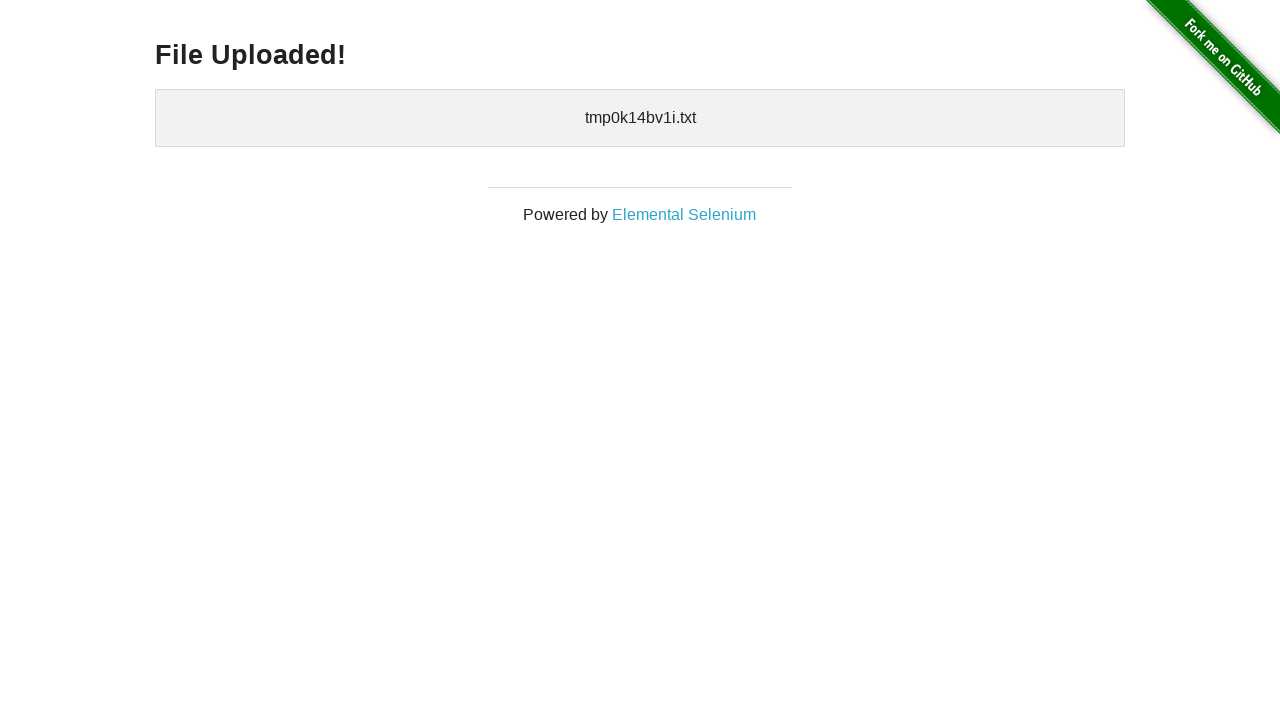

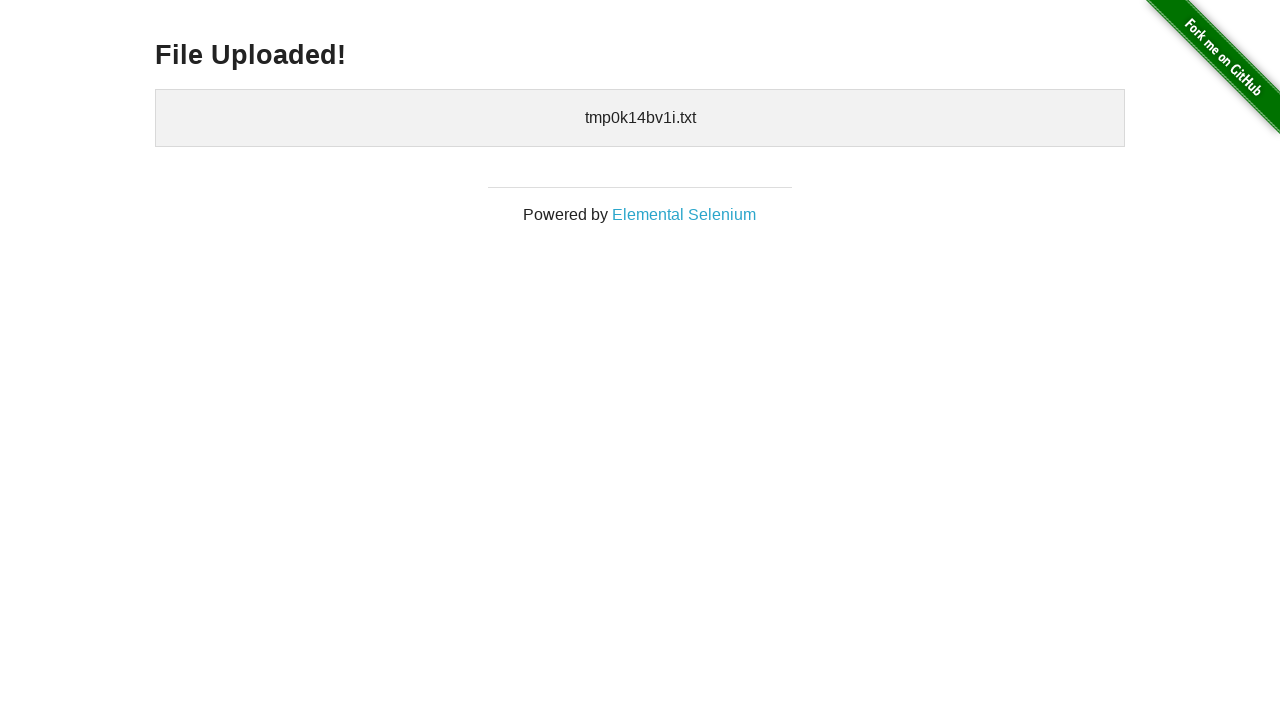